Tests that clicking "Clear completed" removes completed items from the list

Starting URL: https://demo.playwright.dev/todomvc

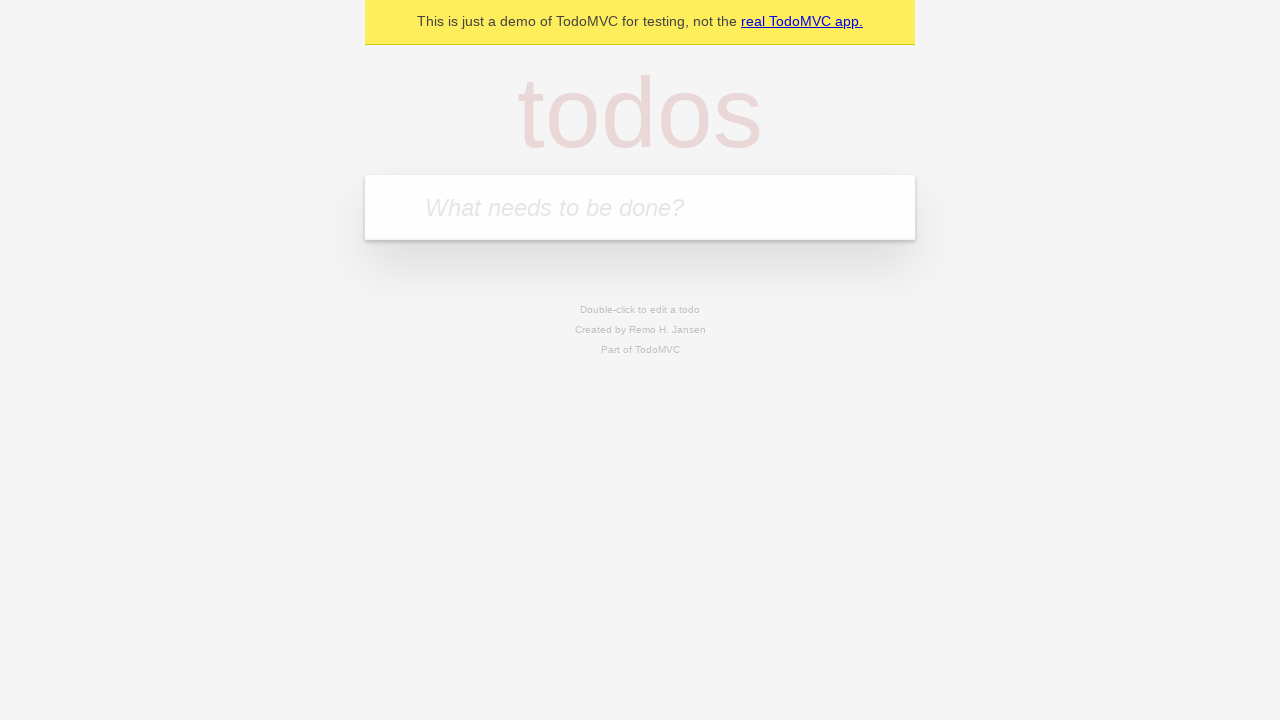

Filled todo input with 'buy some cheese' on internal:attr=[placeholder="What needs to be done?"i]
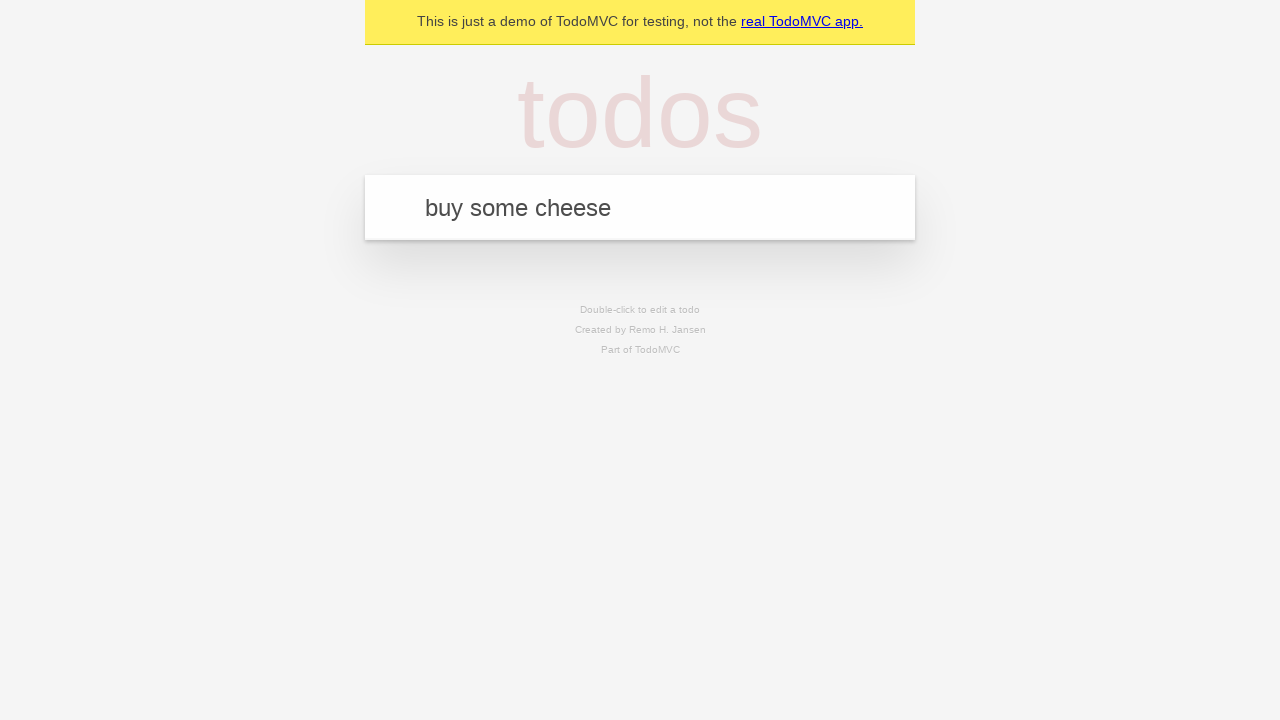

Pressed Enter to add first todo on internal:attr=[placeholder="What needs to be done?"i]
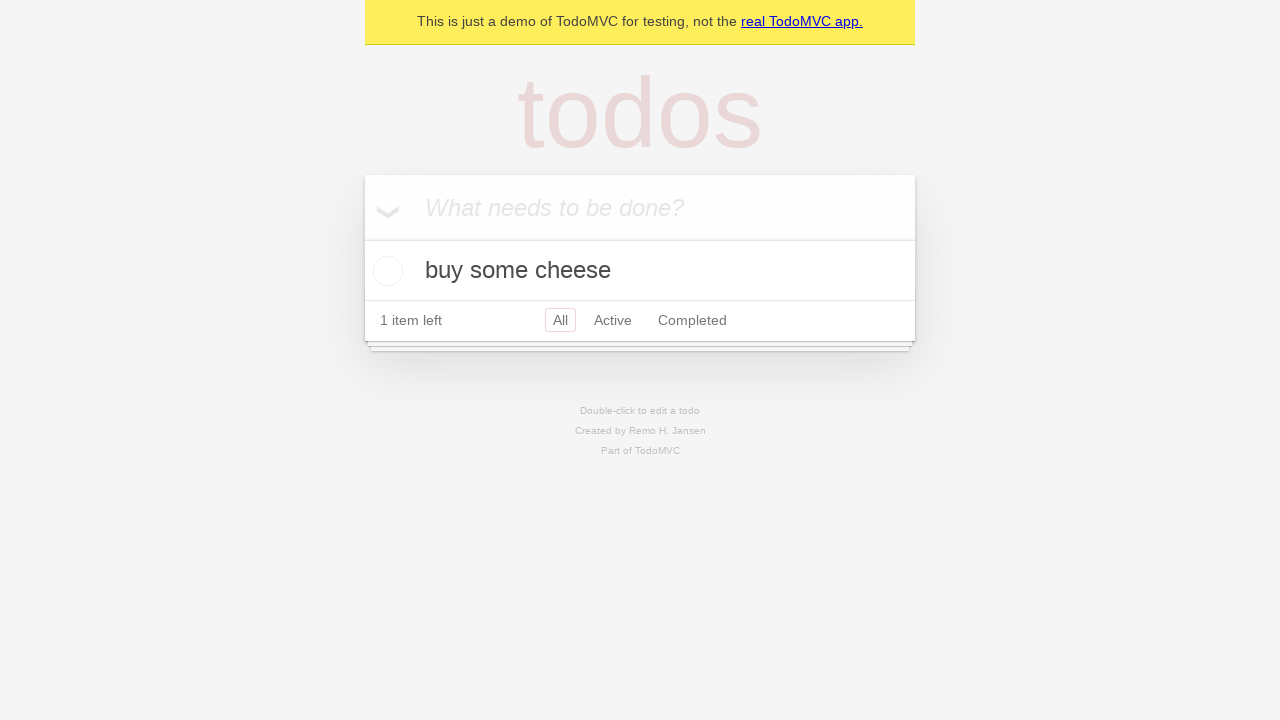

Filled todo input with 'feed the cat' on internal:attr=[placeholder="What needs to be done?"i]
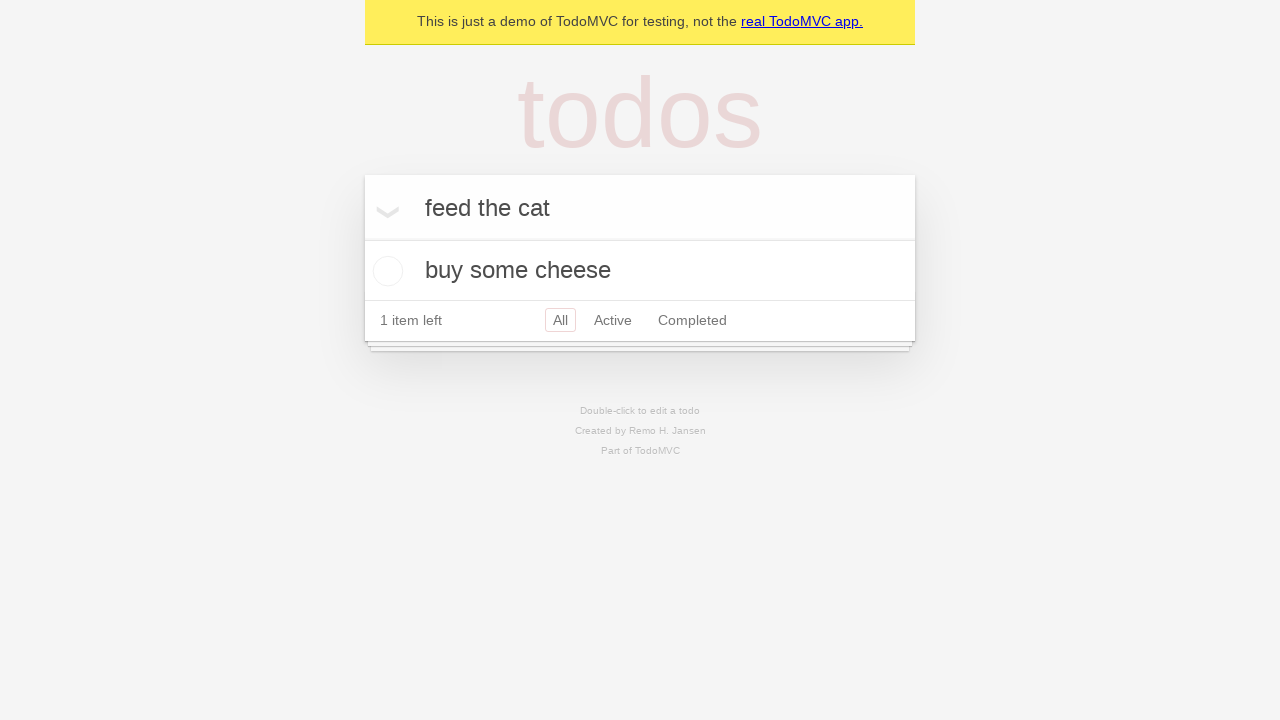

Pressed Enter to add second todo on internal:attr=[placeholder="What needs to be done?"i]
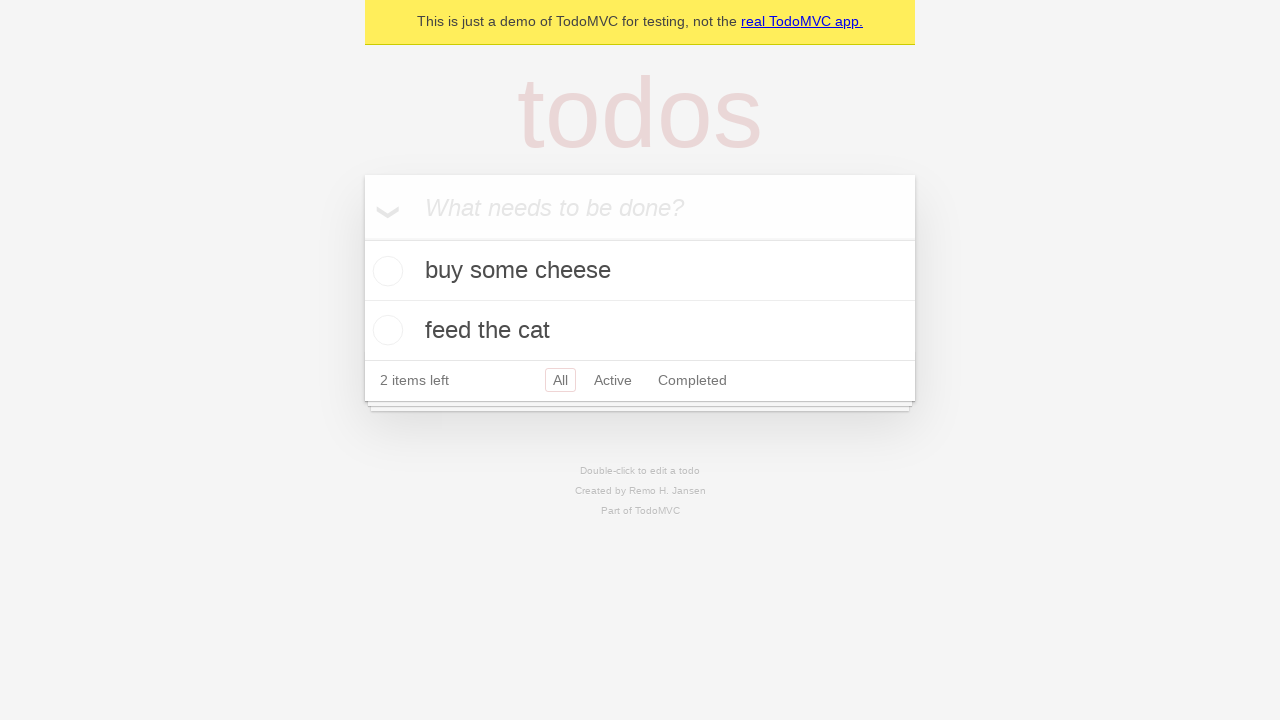

Filled todo input with 'book a doctors appointment' on internal:attr=[placeholder="What needs to be done?"i]
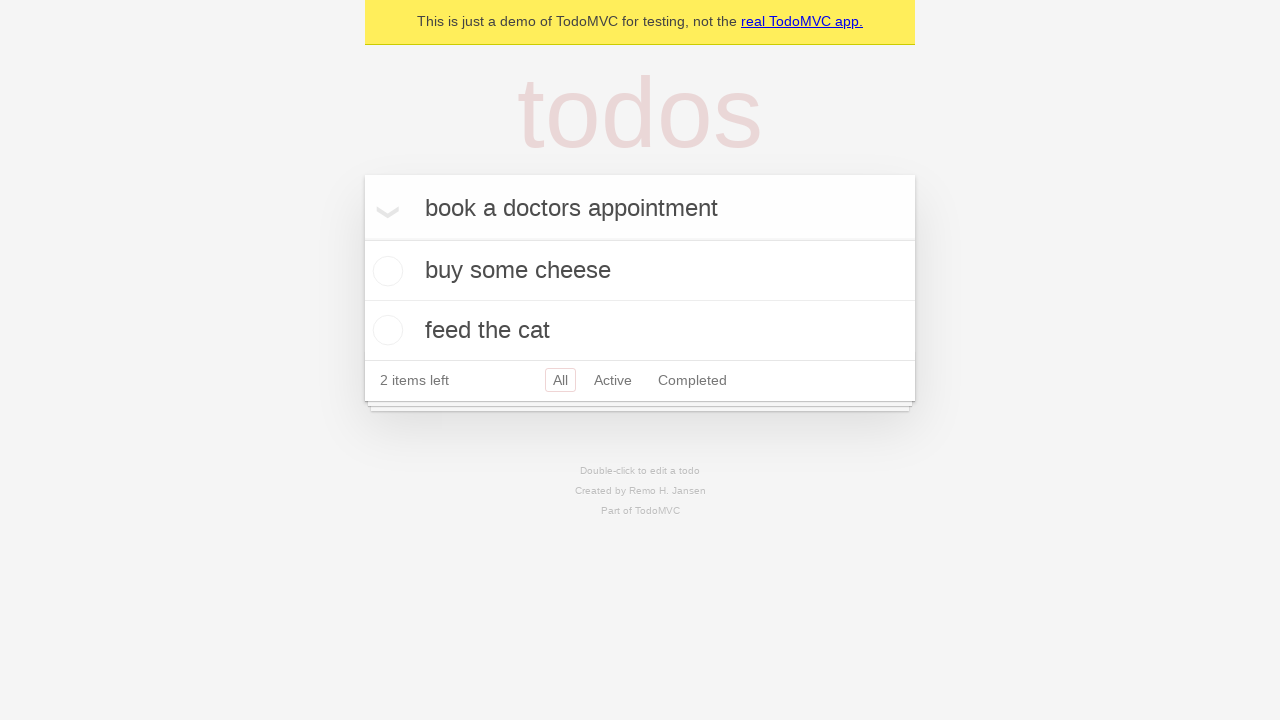

Pressed Enter to add third todo on internal:attr=[placeholder="What needs to be done?"i]
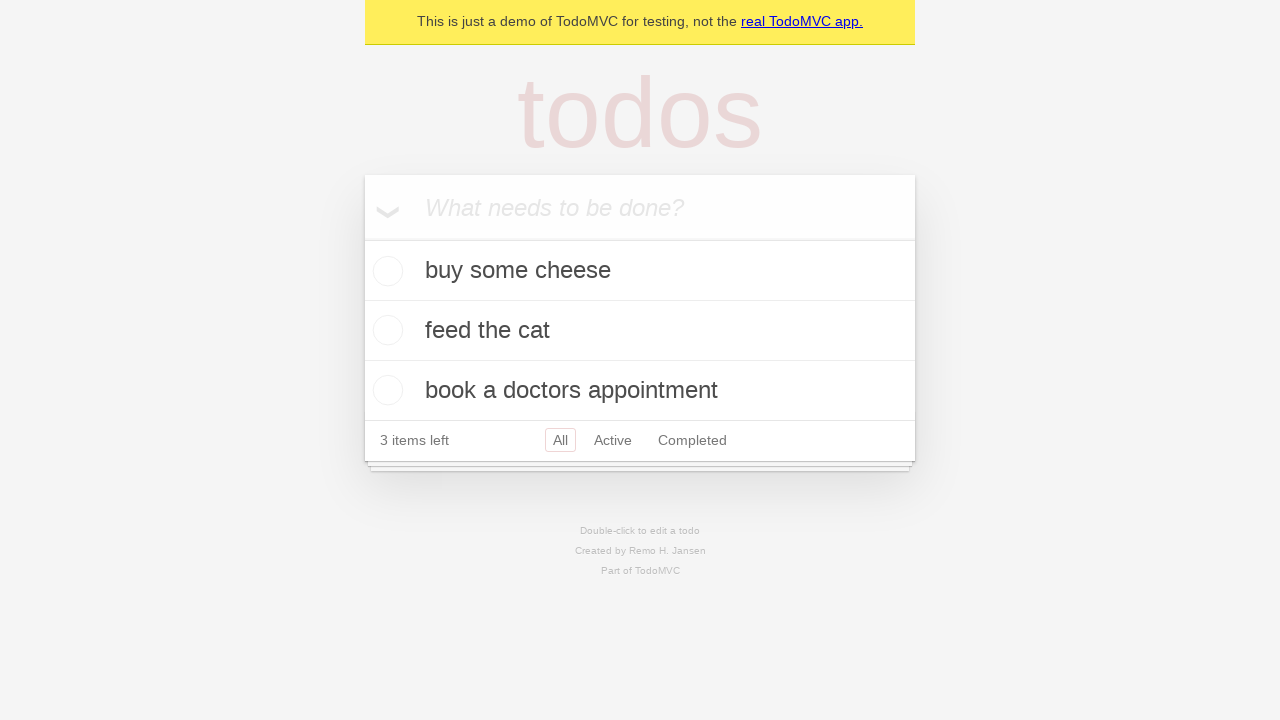

Checked the second todo item 'feed the cat' at (385, 330) on internal:testid=[data-testid="todo-item"s] >> nth=1 >> internal:role=checkbox
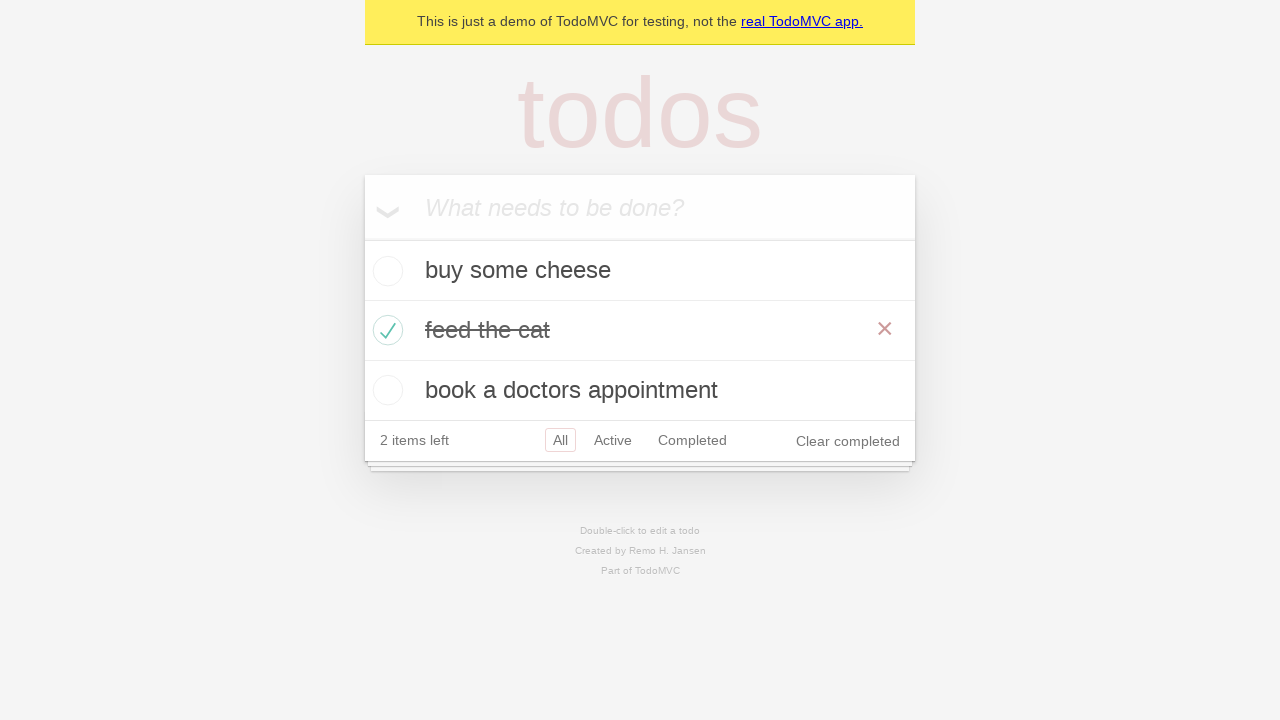

Clicked 'Clear completed' button to remove completed items at (848, 441) on internal:role=button[name="Clear completed"i]
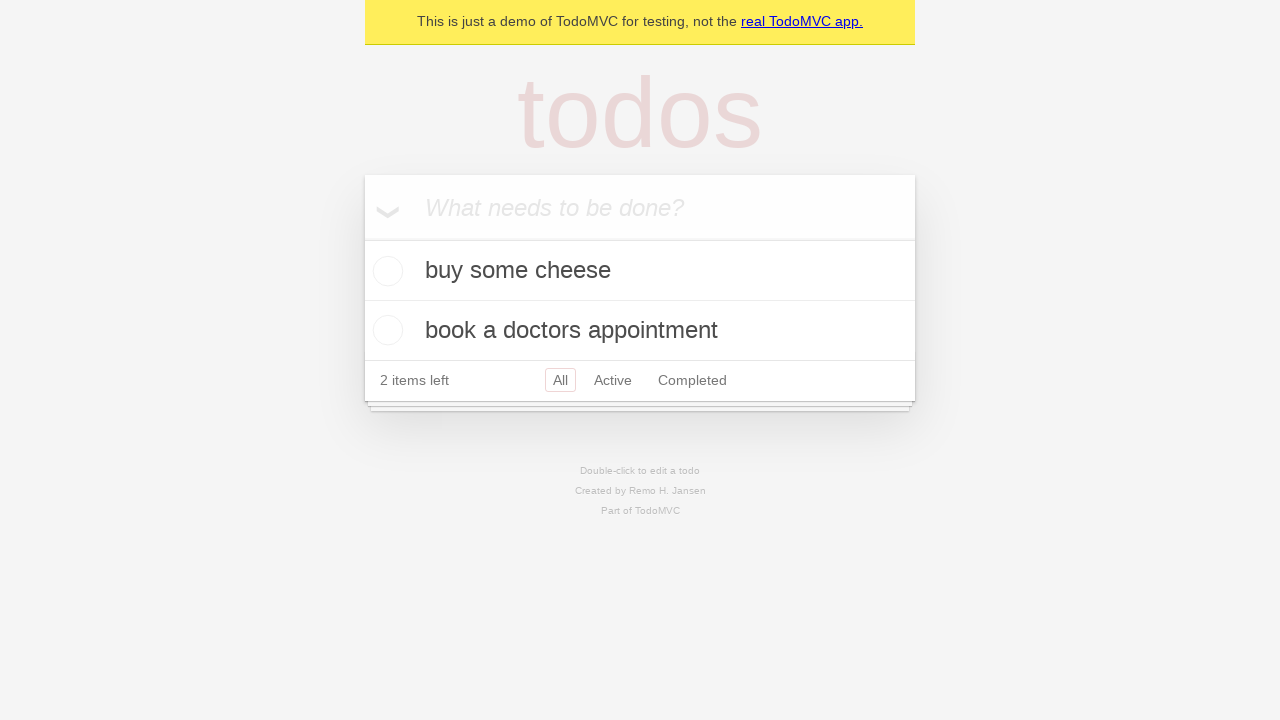

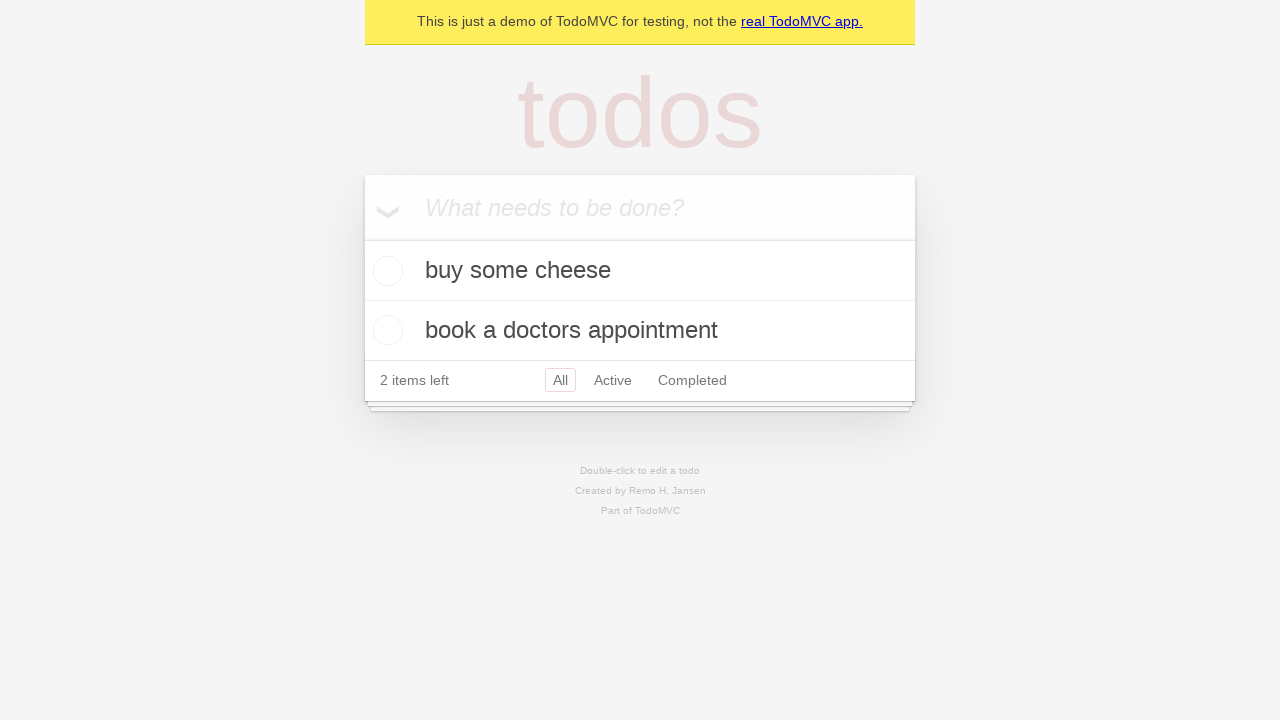